Tests JavaScript confirm box functionality by clicking a button to trigger a confirm dialog, accepting it to verify OK message, then dismissing it to verify Cancel message

Starting URL: https://automationbysqatools.blogspot.com/2020/08/alerts.html

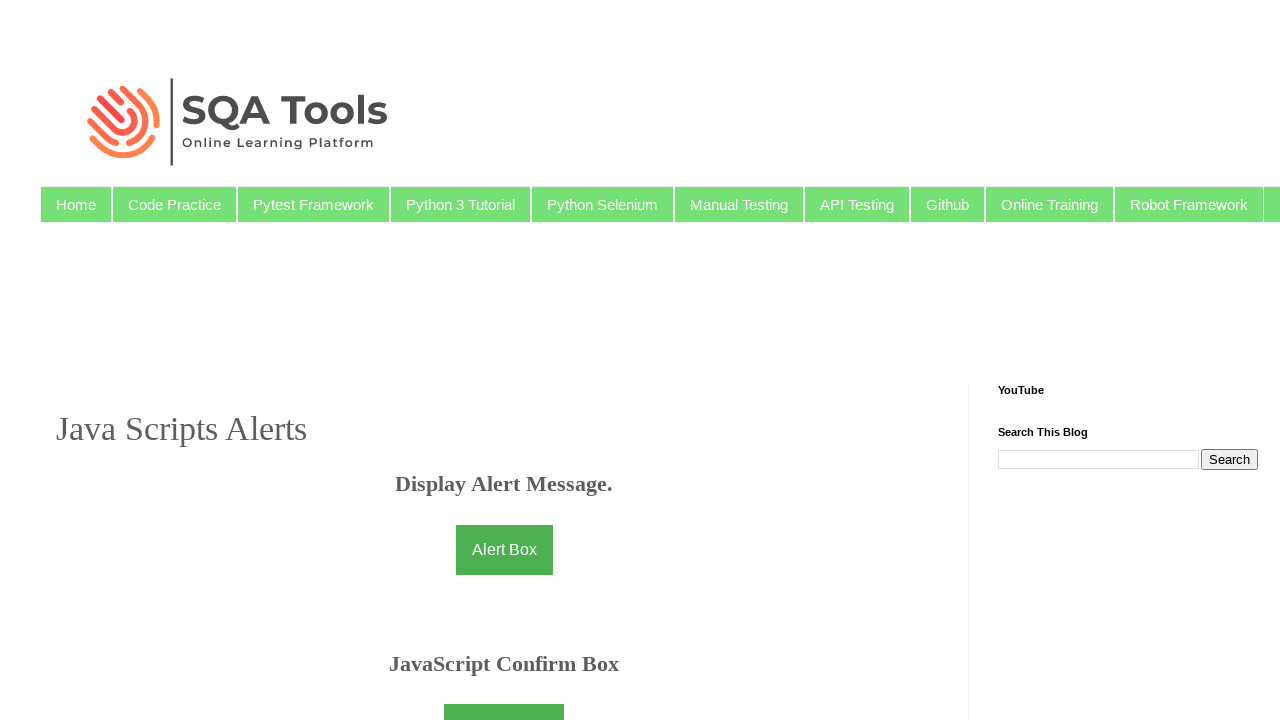

Set up dialog handler to accept confirm dialog
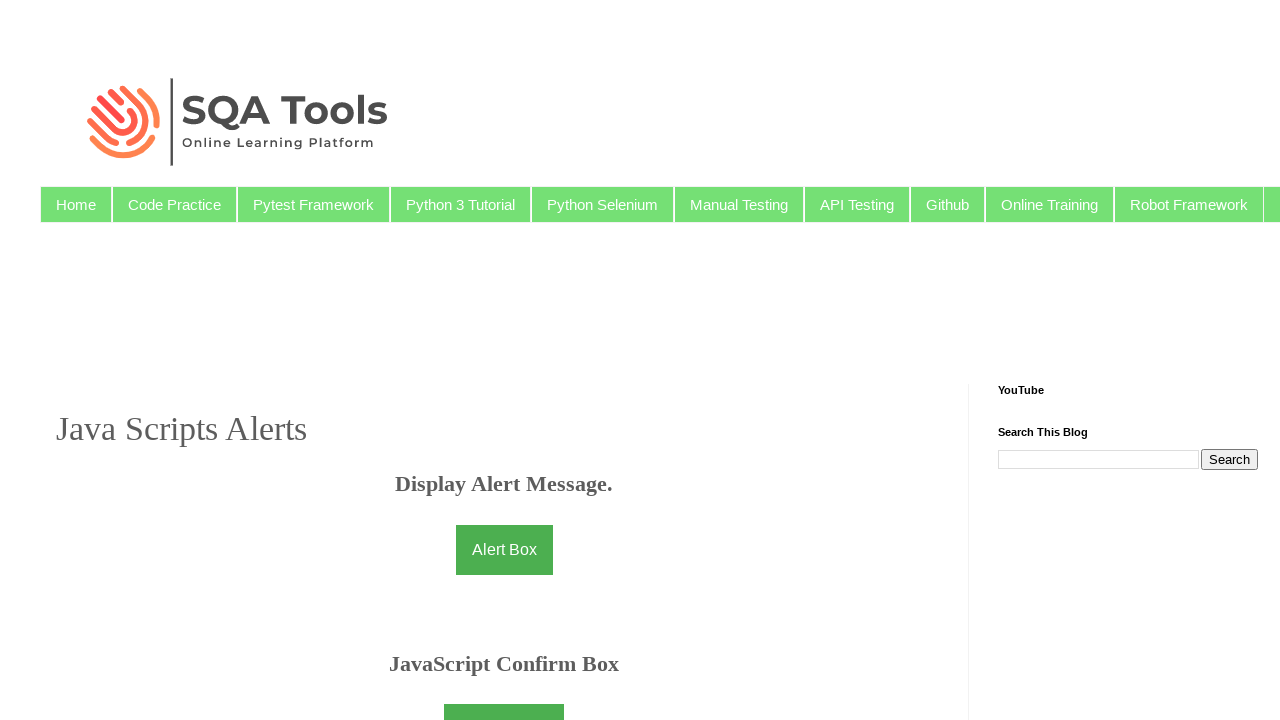

Clicked button to trigger confirm dialog at (504, 695) on #button
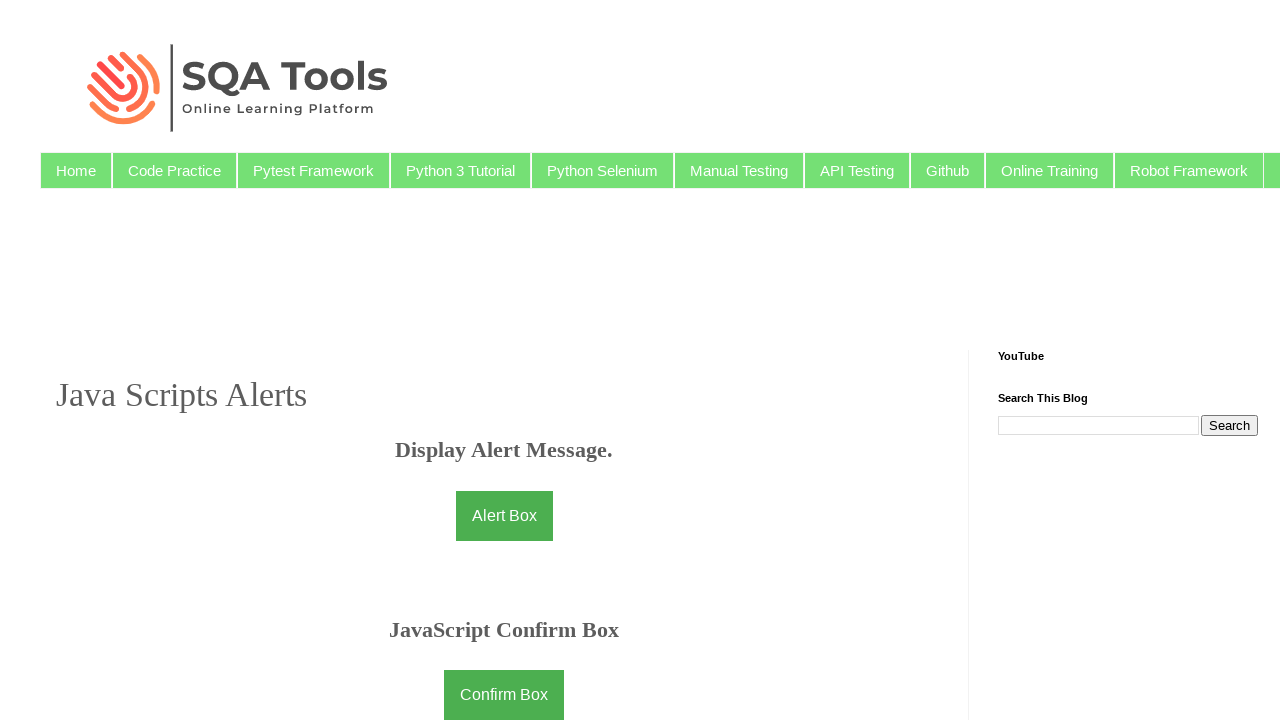

Waited for demo element to appear
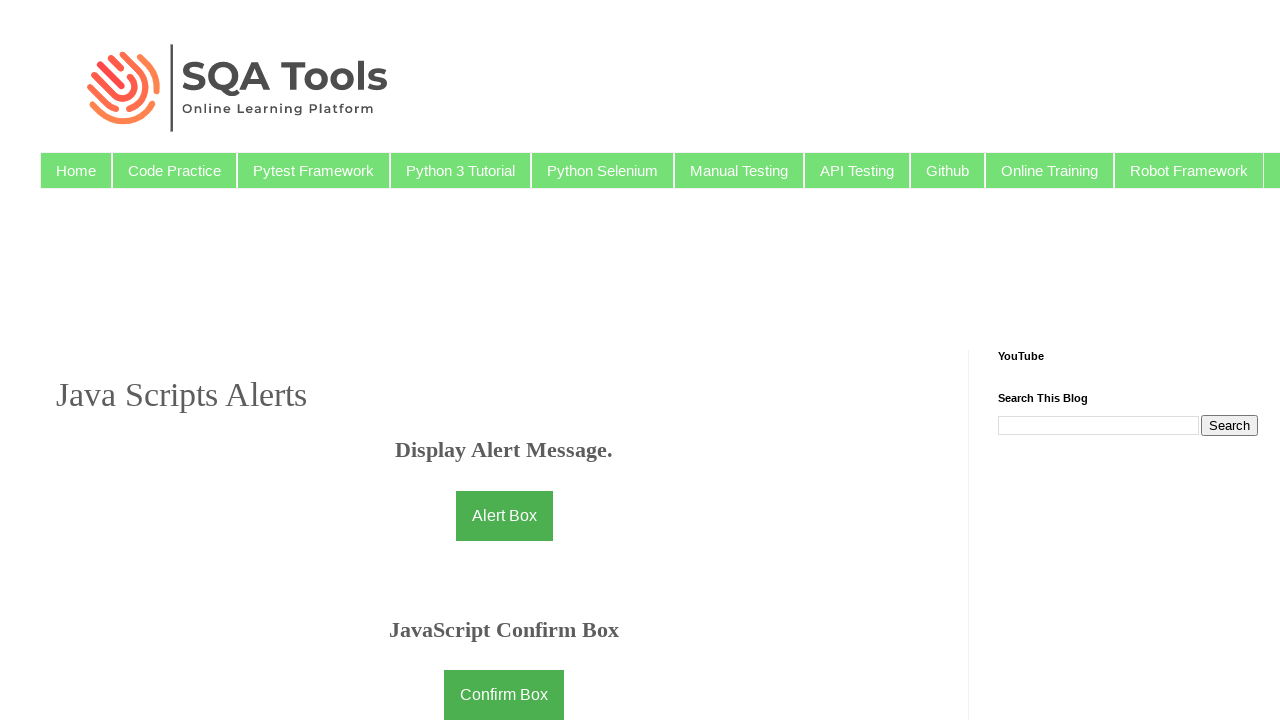

Retrieved OK message text content
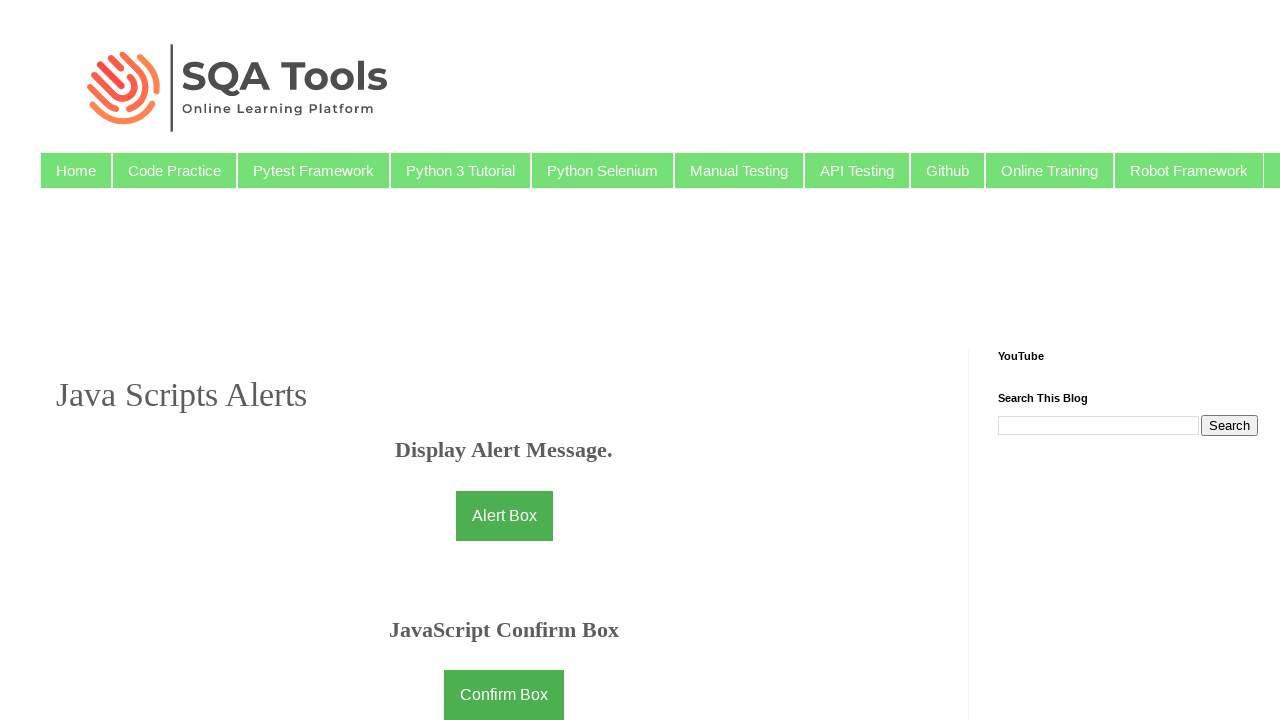

Verified OK message: 'You pressed OK!'
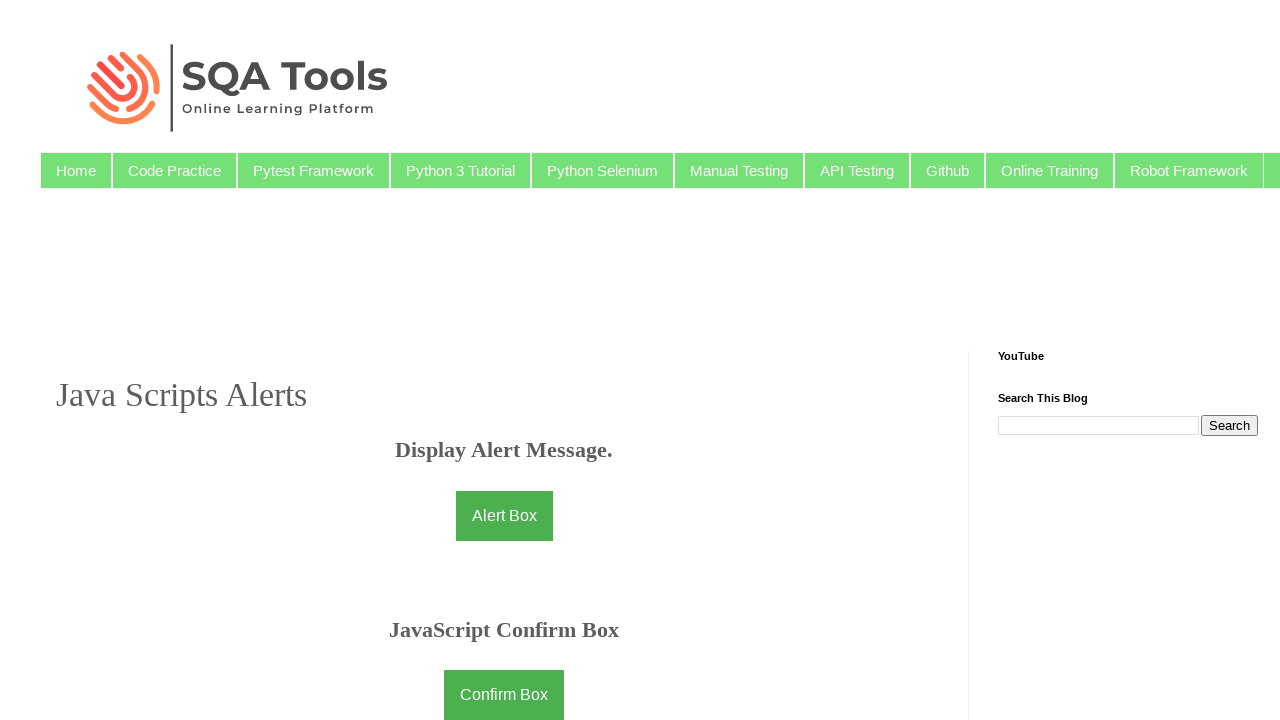

Set up dialog handler to dismiss confirm dialog
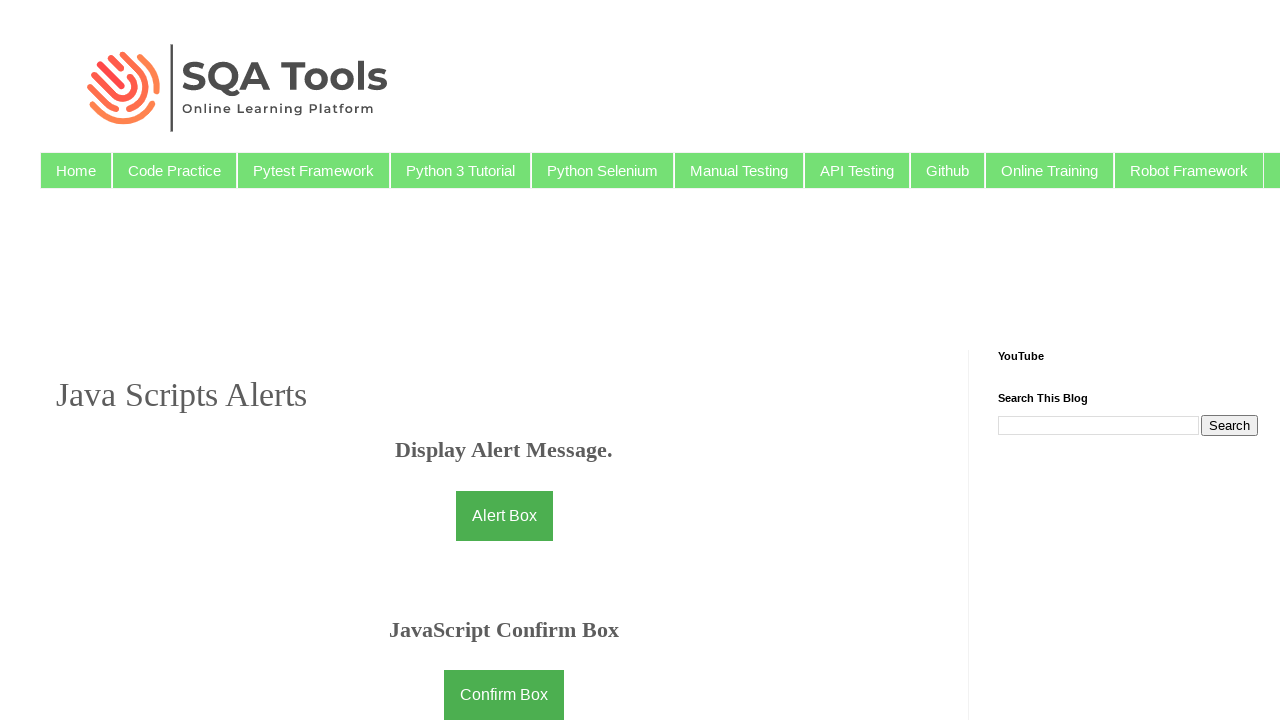

Clicked button again to trigger second confirm dialog at (504, 695) on #button
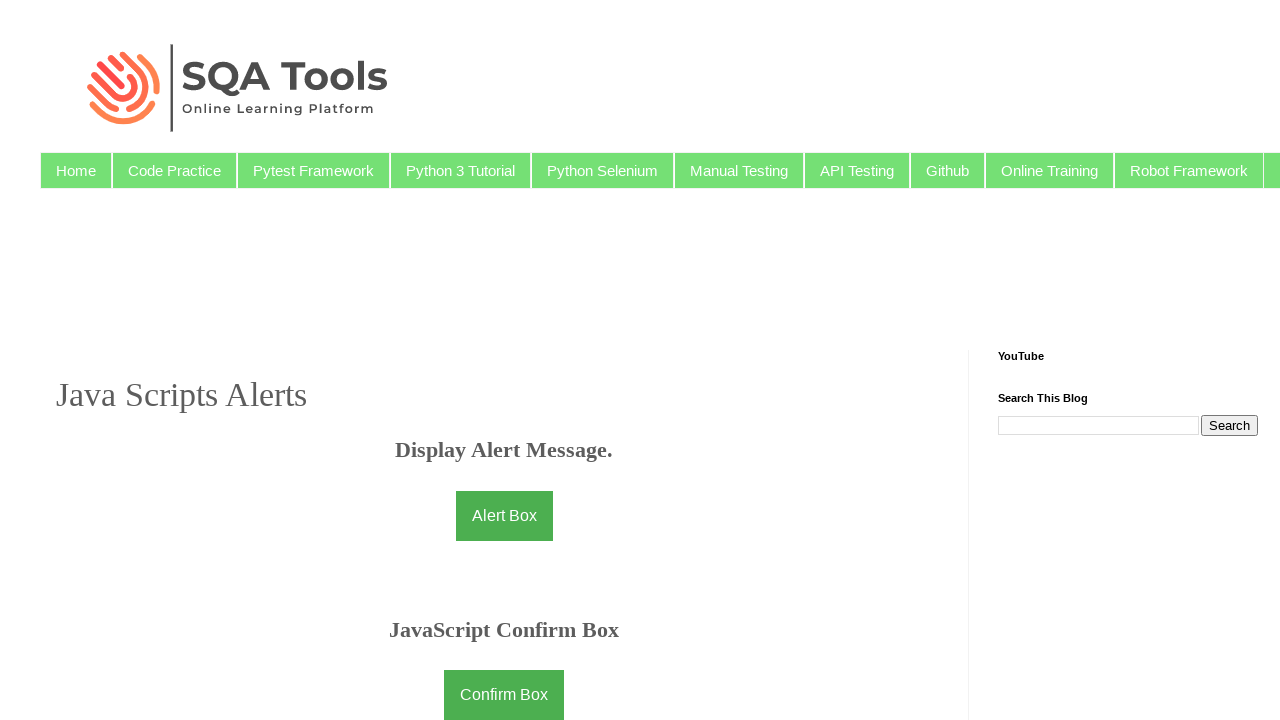

Waited 500ms for dialog to be processed
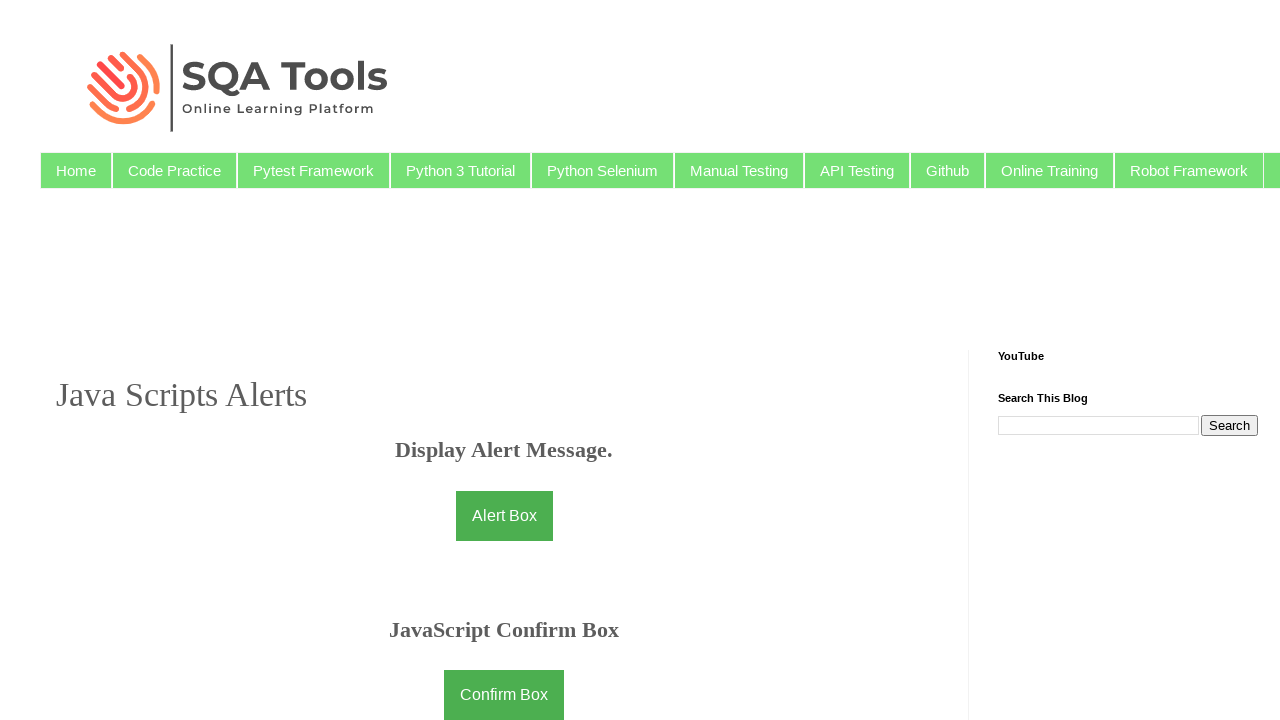

Retrieved Cancel message text content
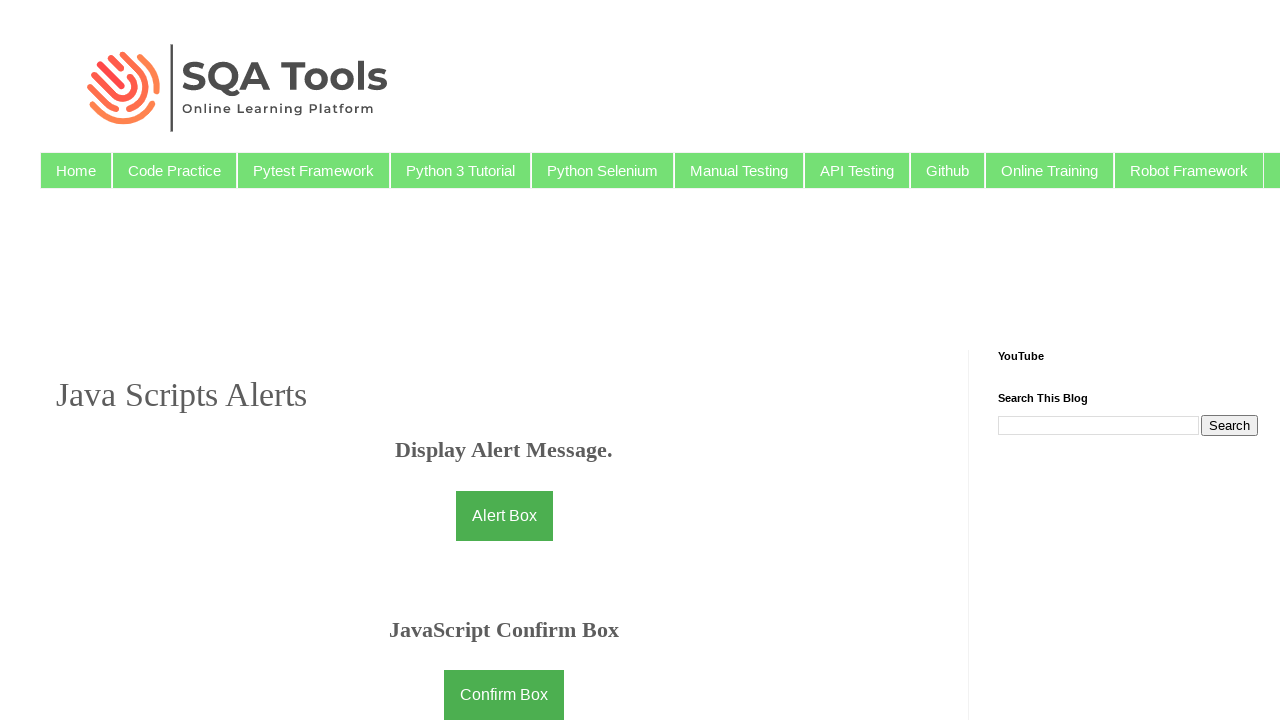

Verified Cancel message: 'You pressed Cancel!'
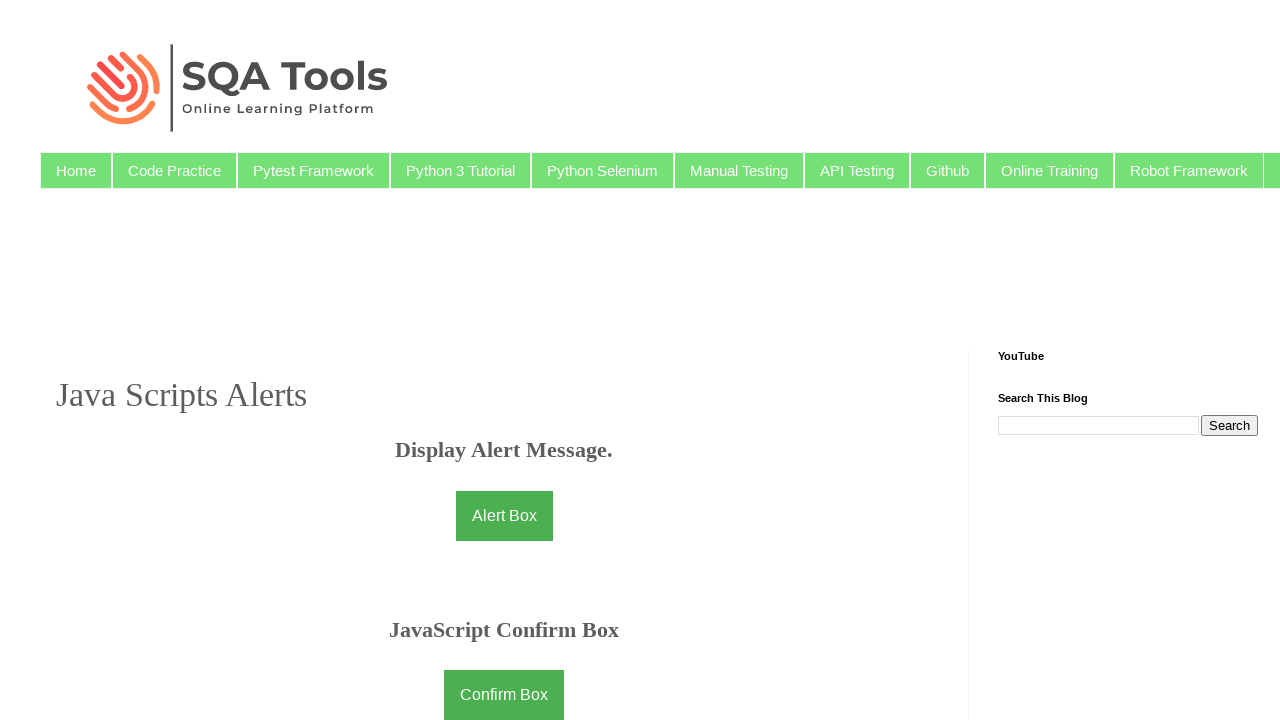

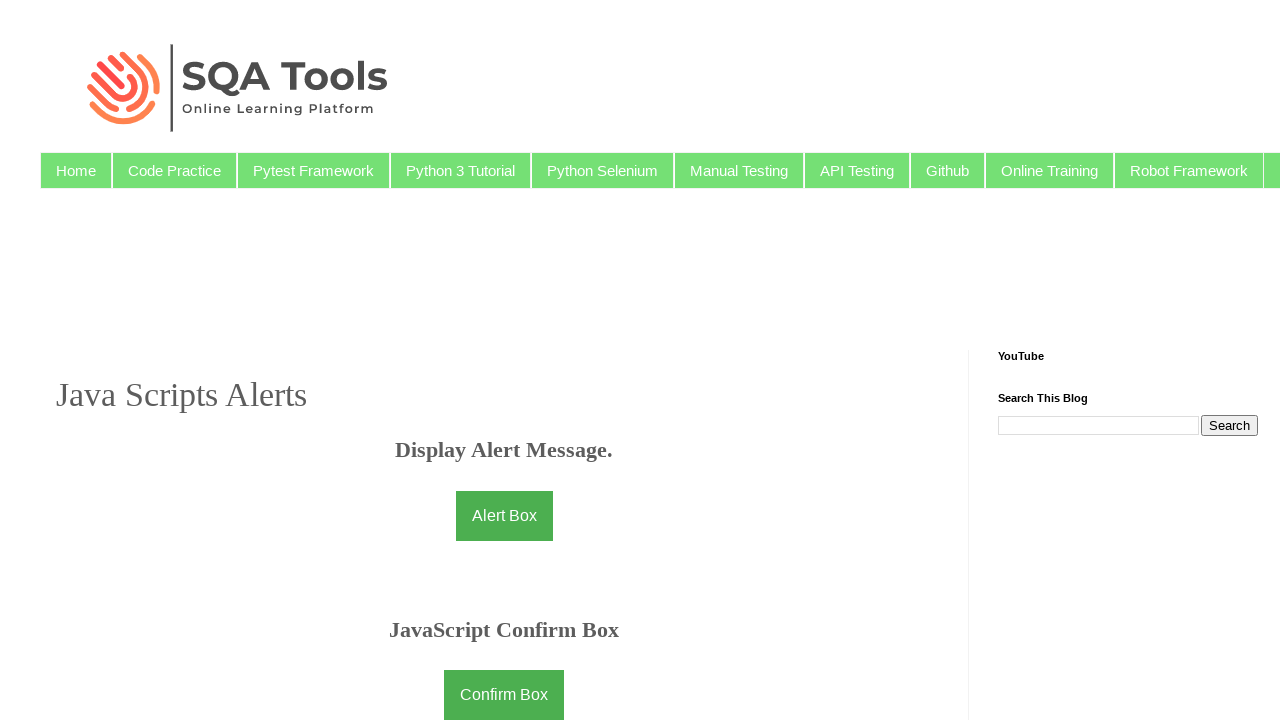